Waits for price to drop to $100, clicks book button, solves a math problem, and submits the answer

Starting URL: http://suninjuly.github.io/explicit_wait2.html

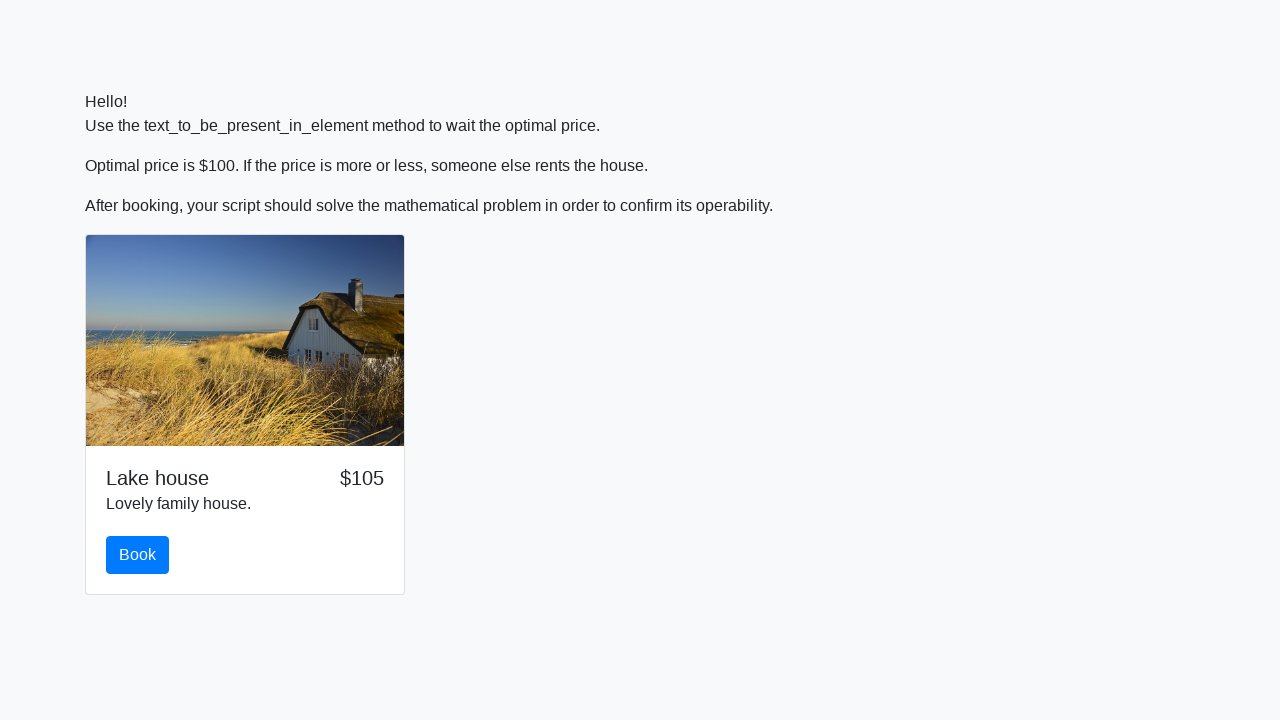

Waited for price to drop to $100
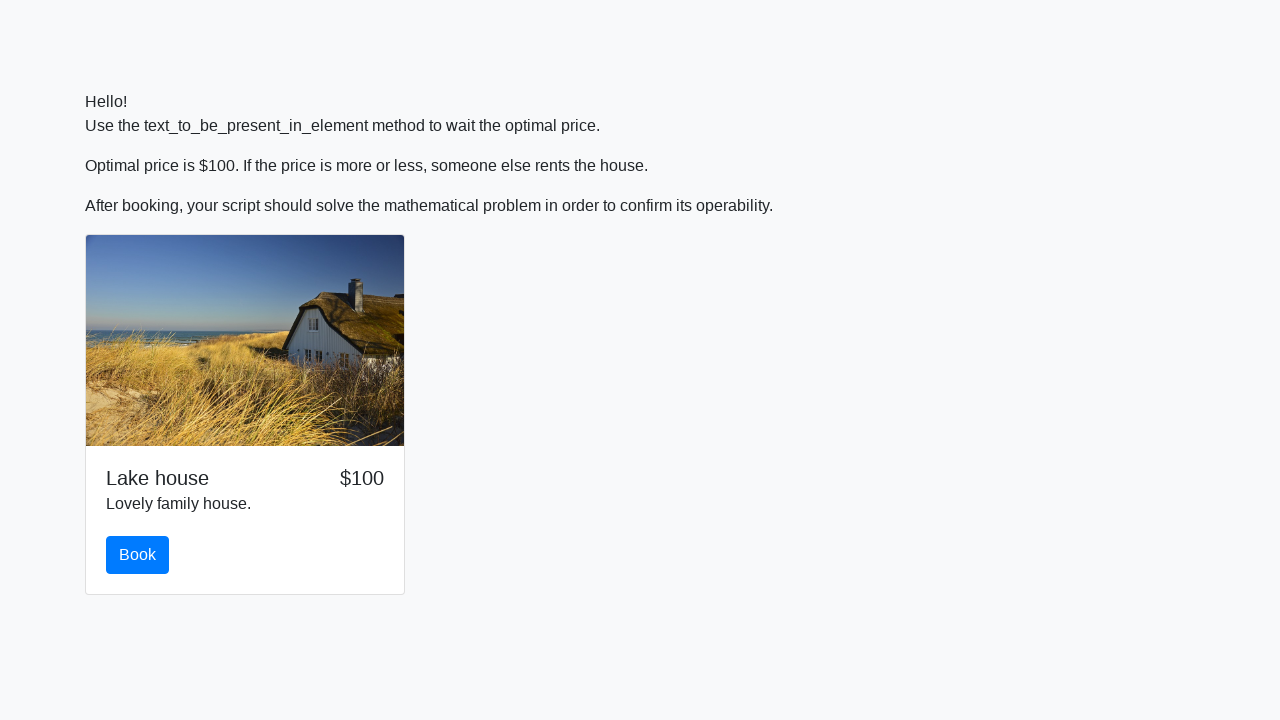

Clicked the book button at (138, 555) on #book
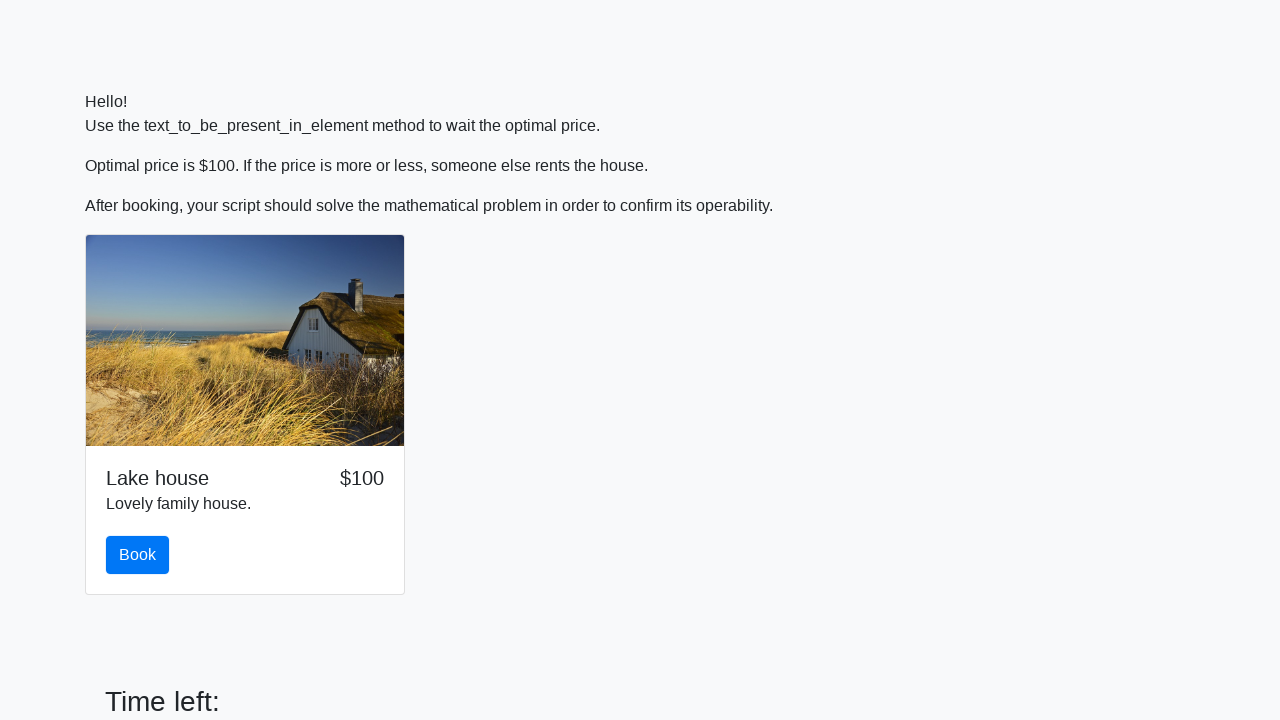

Retrieved X value from input_value element: 836
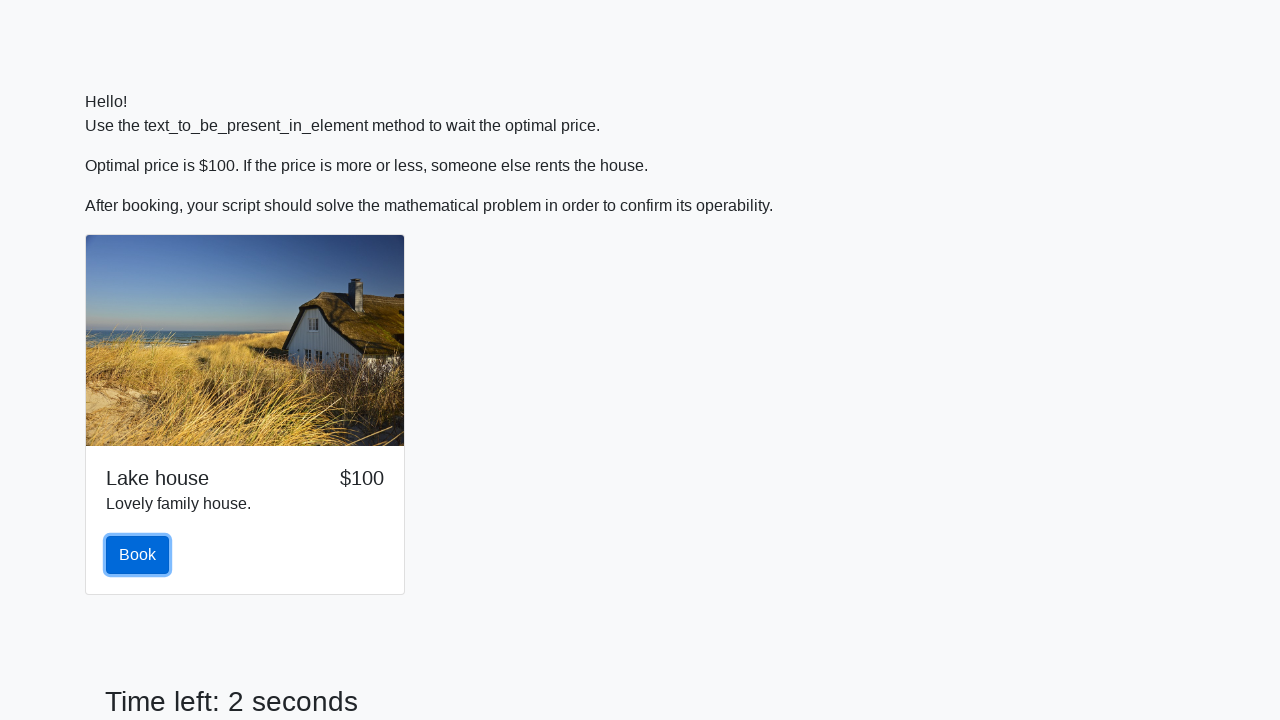

Calculated answer: 1.37638867134087
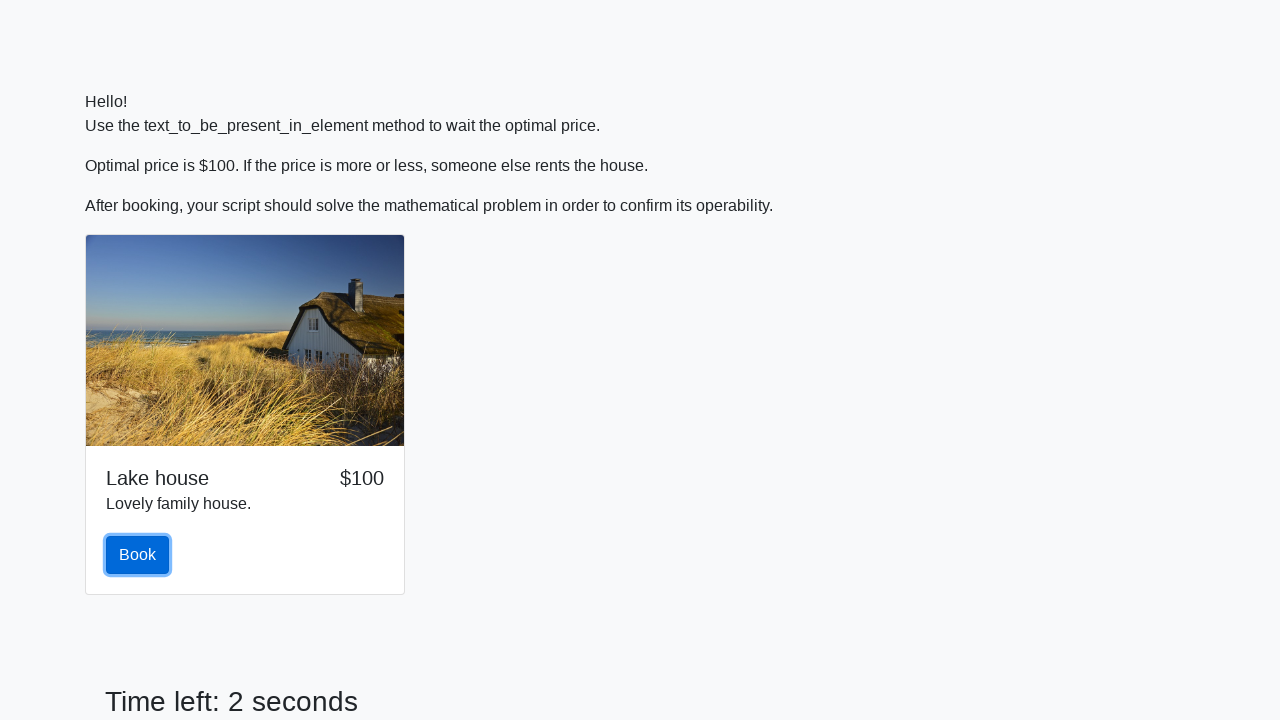

Filled answer field with calculated value: 1.37638867134087 on #answer
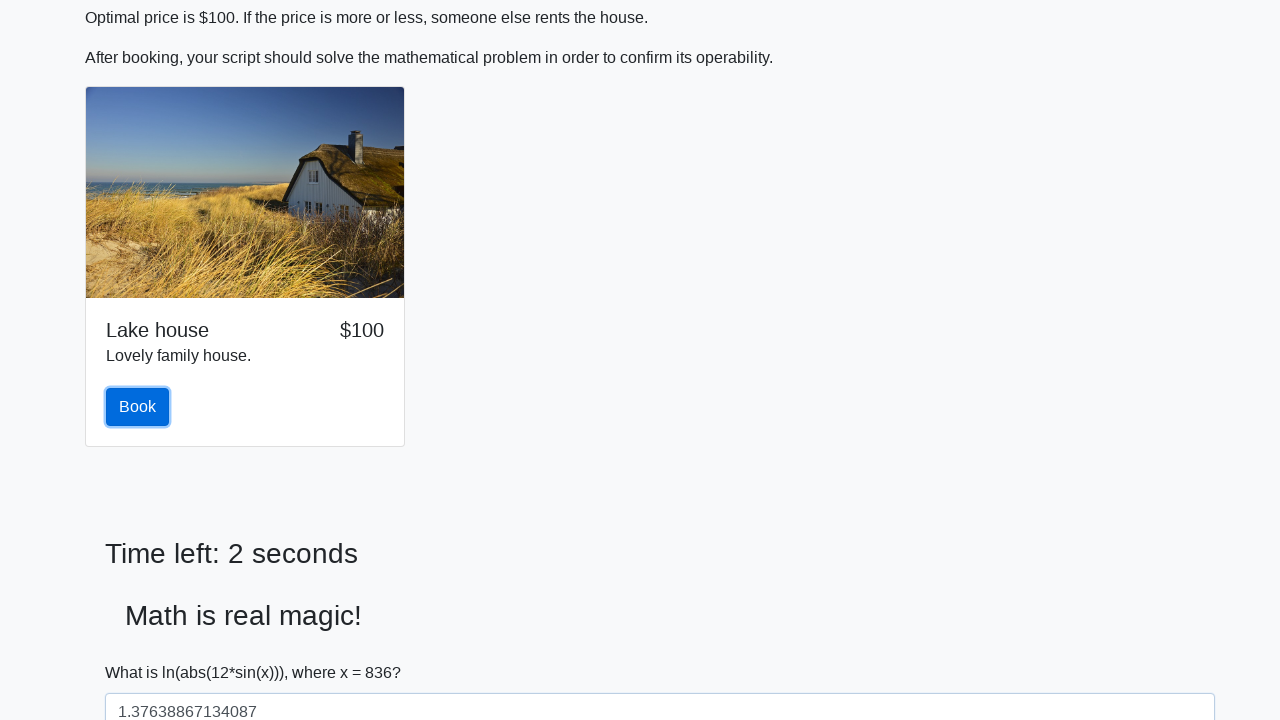

Clicked the solve button to submit answer at (143, 651) on #solve
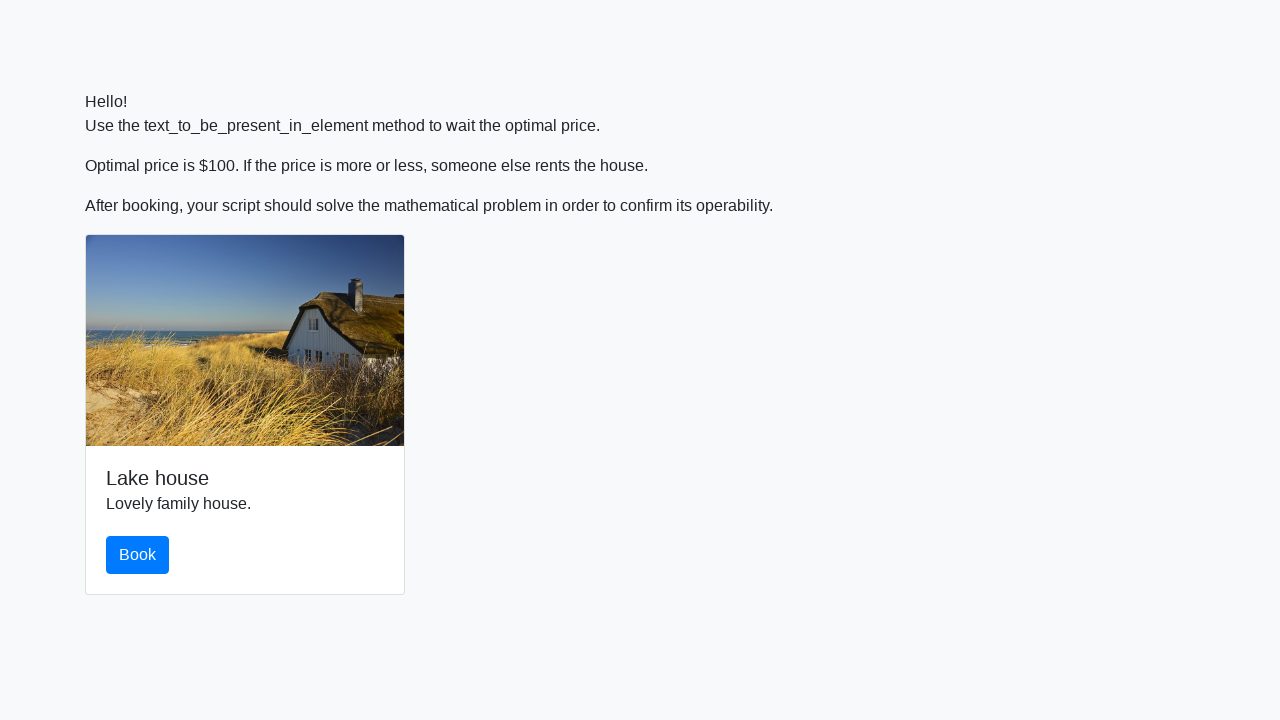

Set up dialog handler to accept alerts
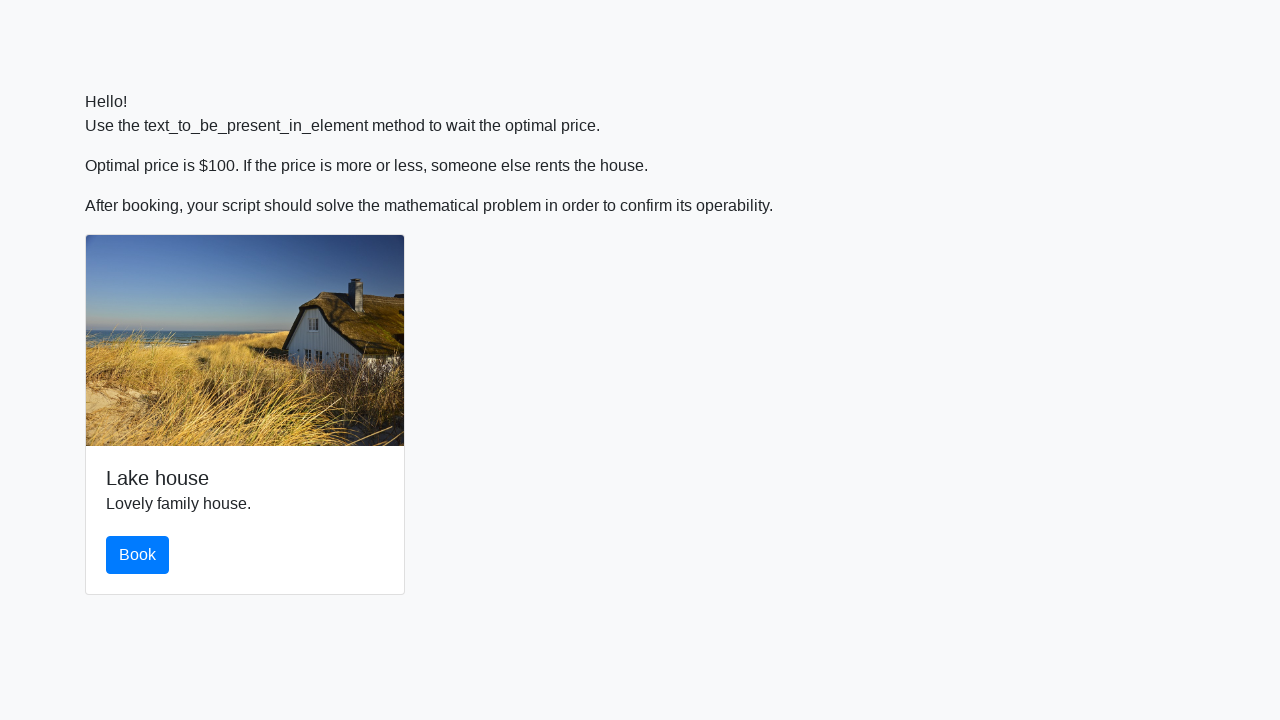

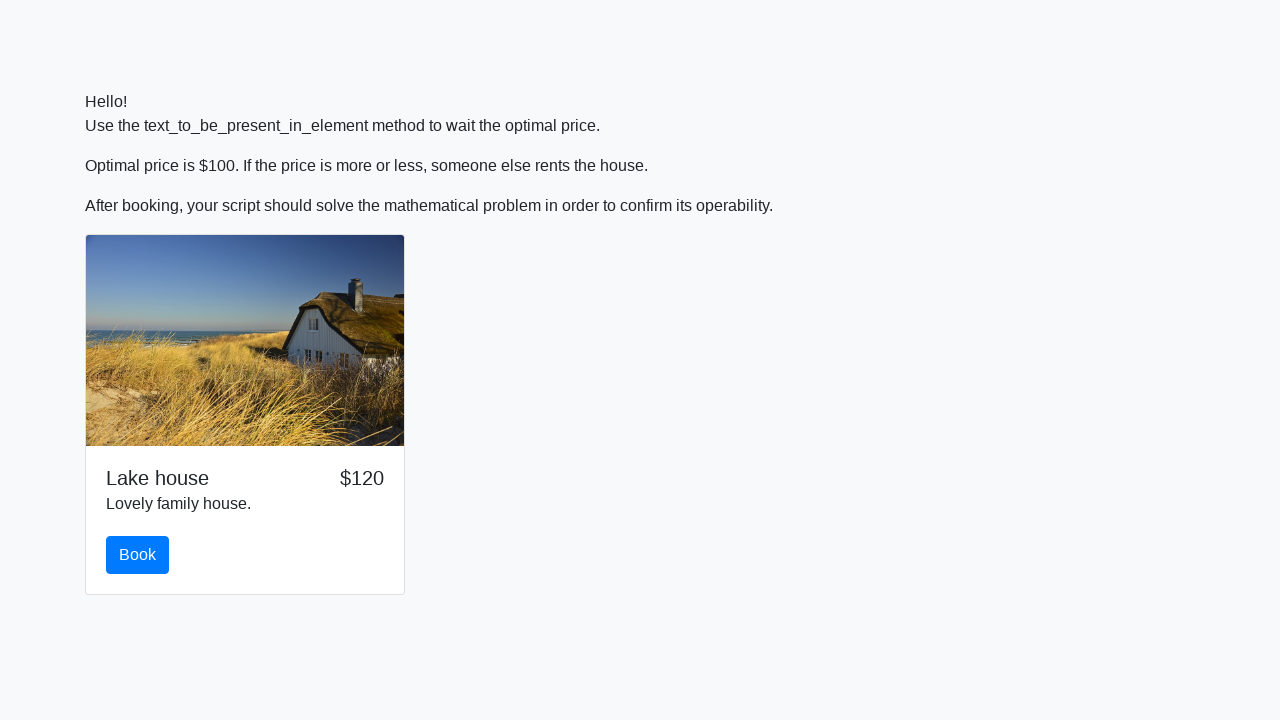